Solves a math problem on the page by reading a value, calculating the result using a logarithmic formula, and submitting the answer along with selecting checkboxes

Starting URL: https://suninjuly.github.io/math.html

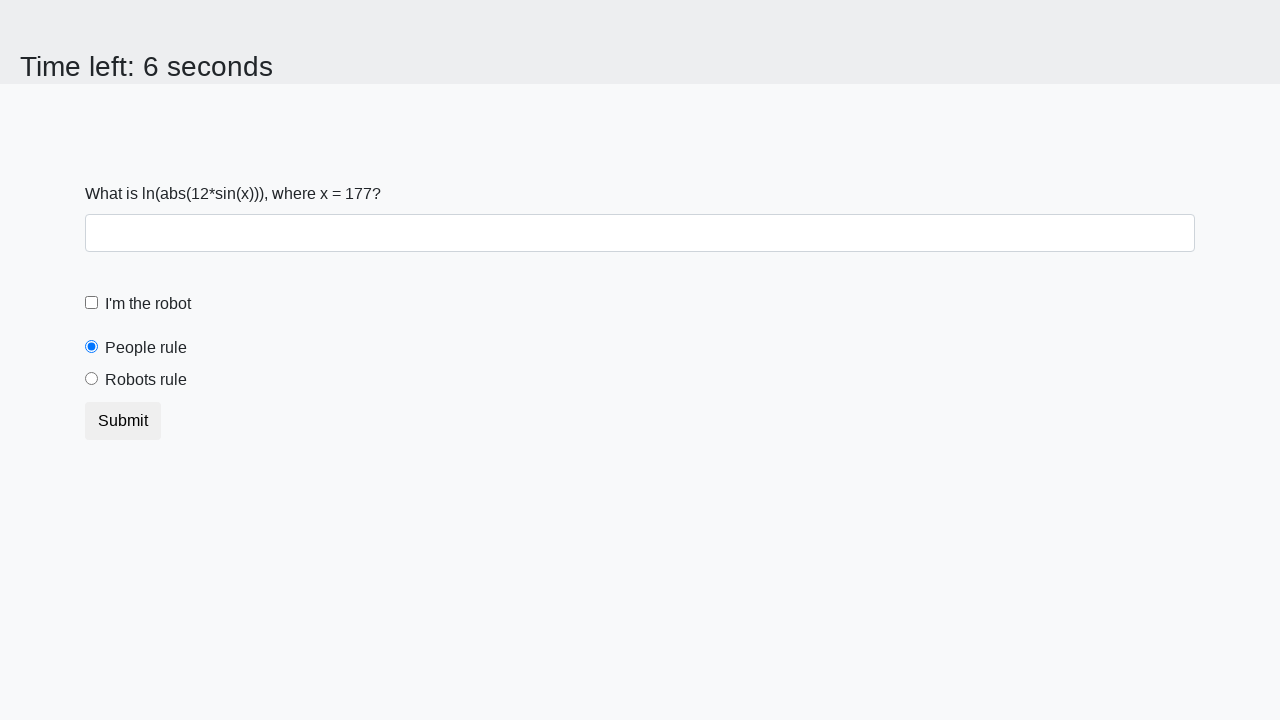

Located the input value element
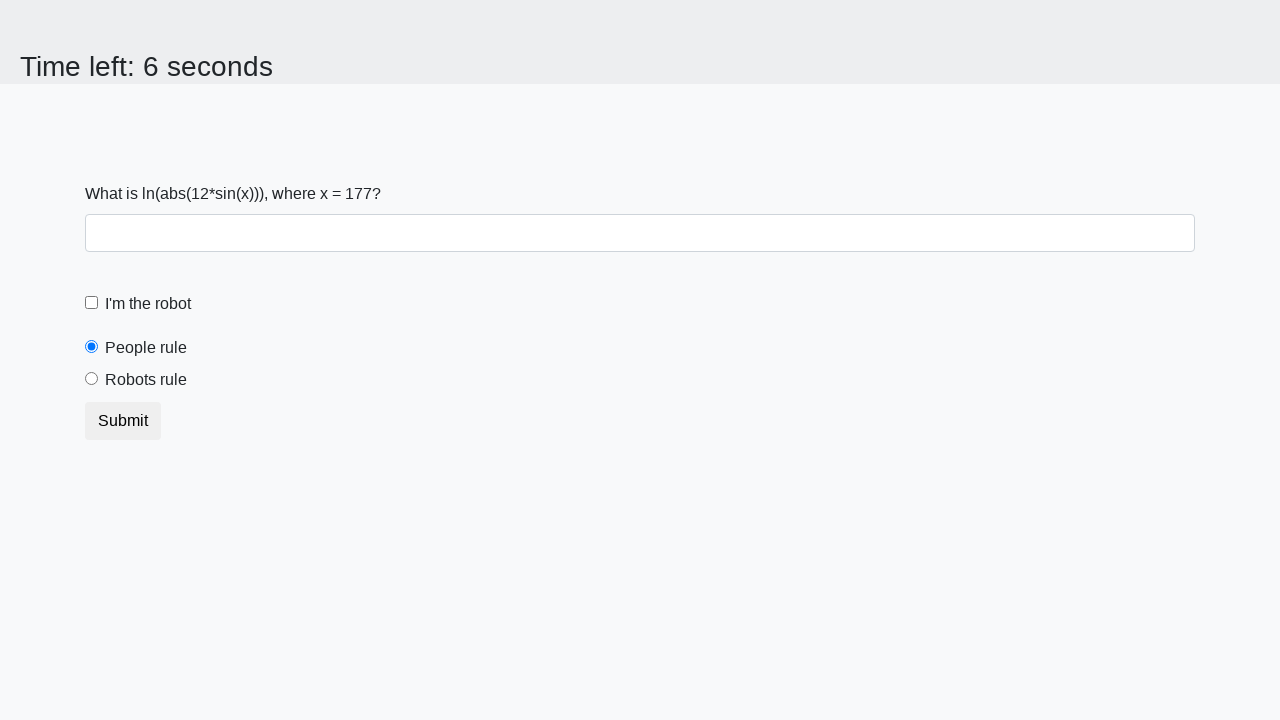

Retrieved the x value from the page
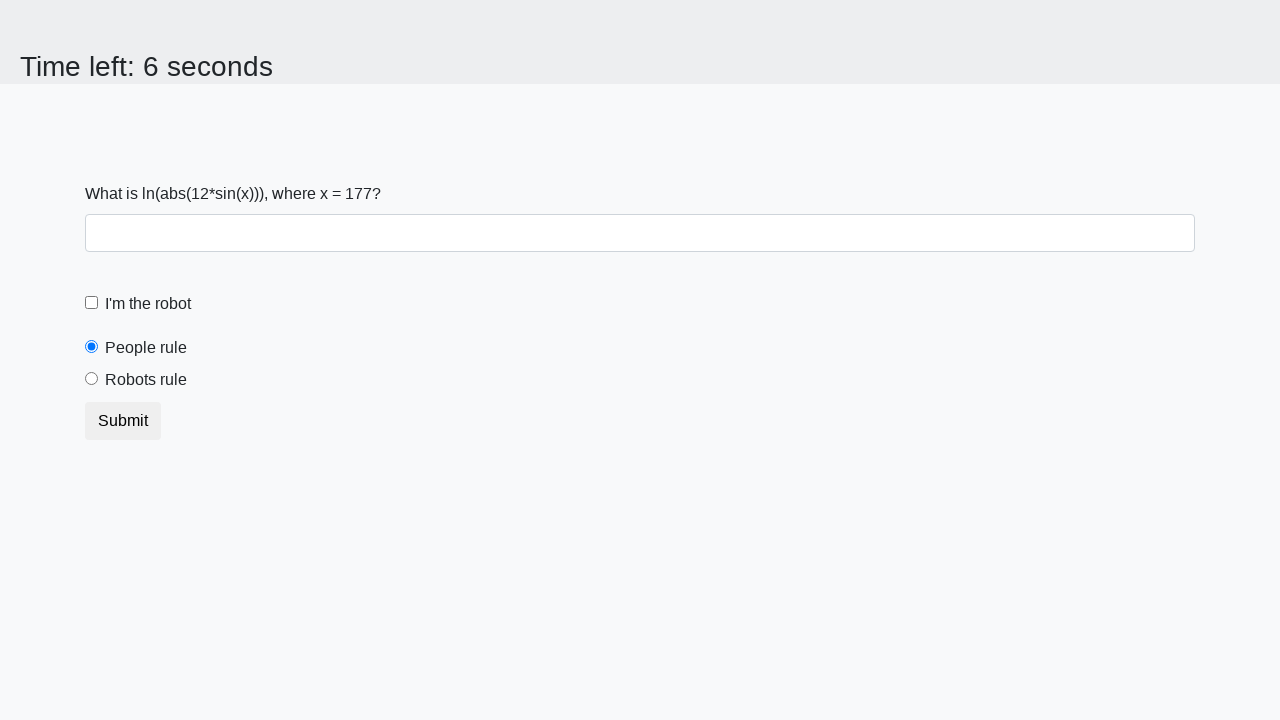

Calculated the result using logarithmic formula: log(abs(12*sin(x)))
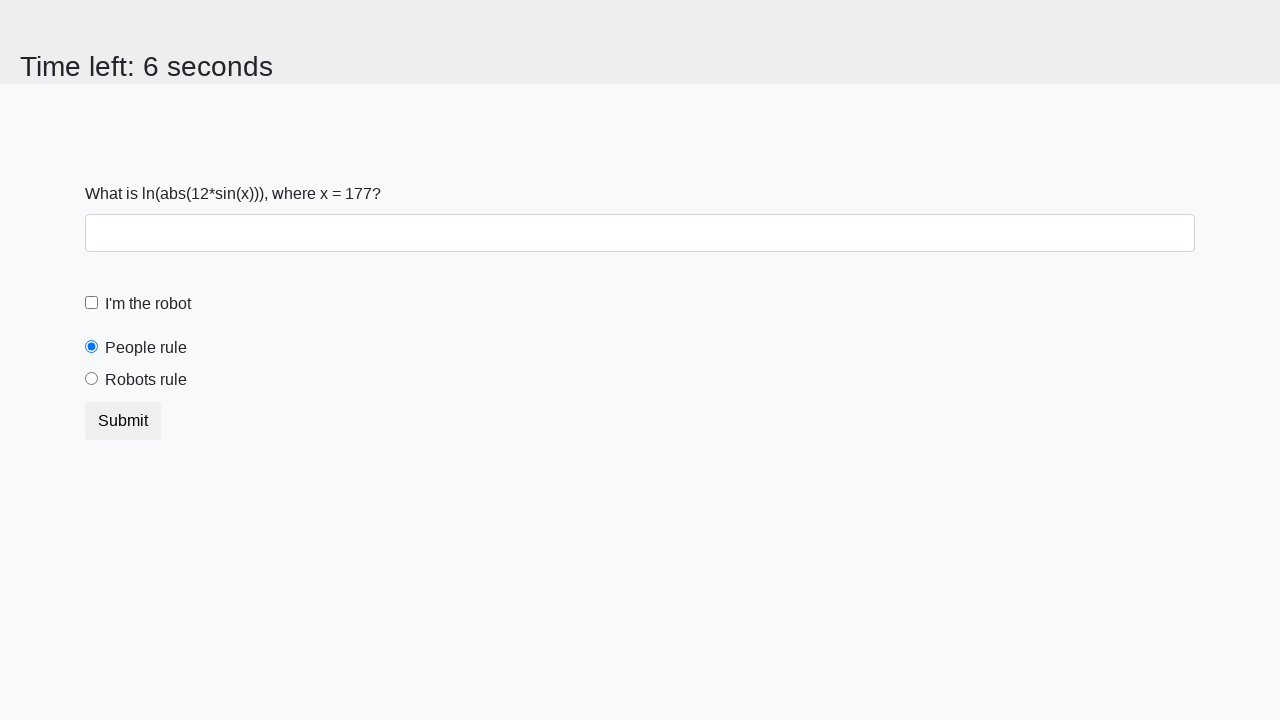

Filled the answer field with calculated result on #answer
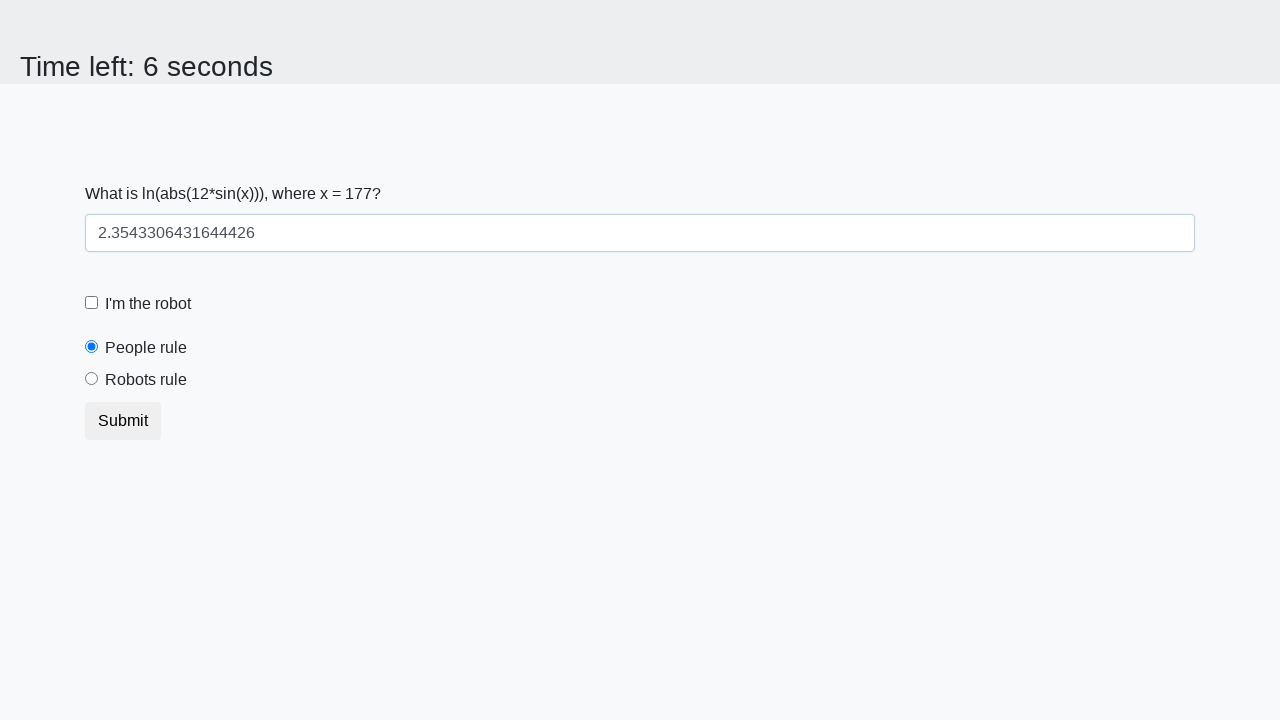

Clicked the robot checkbox at (148, 304) on [for='robotCheckbox']
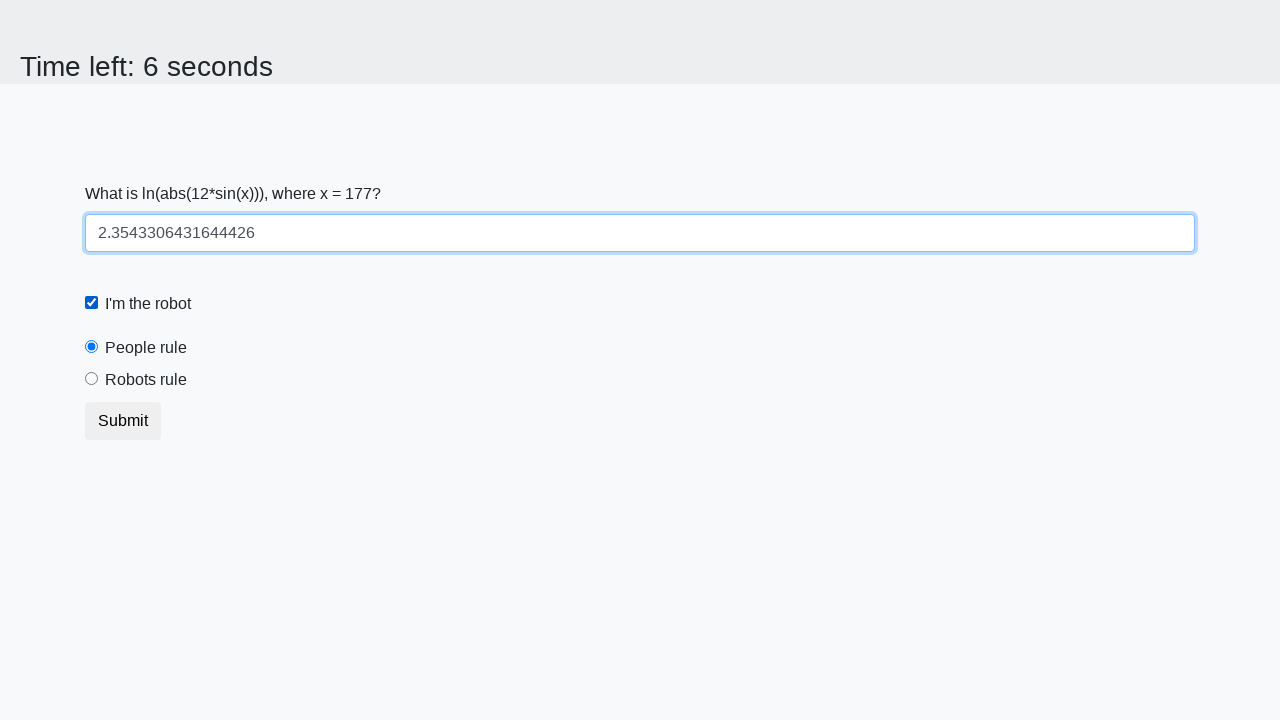

Clicked the robots rule radio button at (146, 380) on [for='robotsRule']
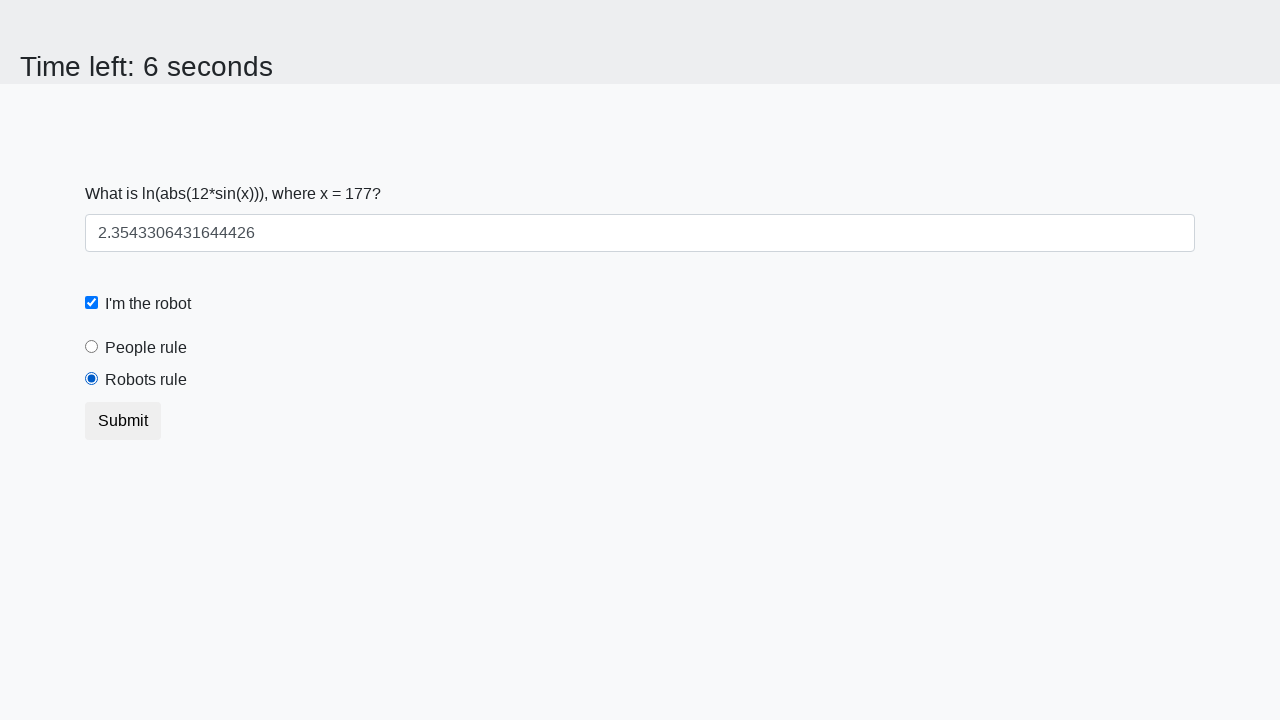

Clicked the submit button to submit the form at (123, 421) on [type='submit']
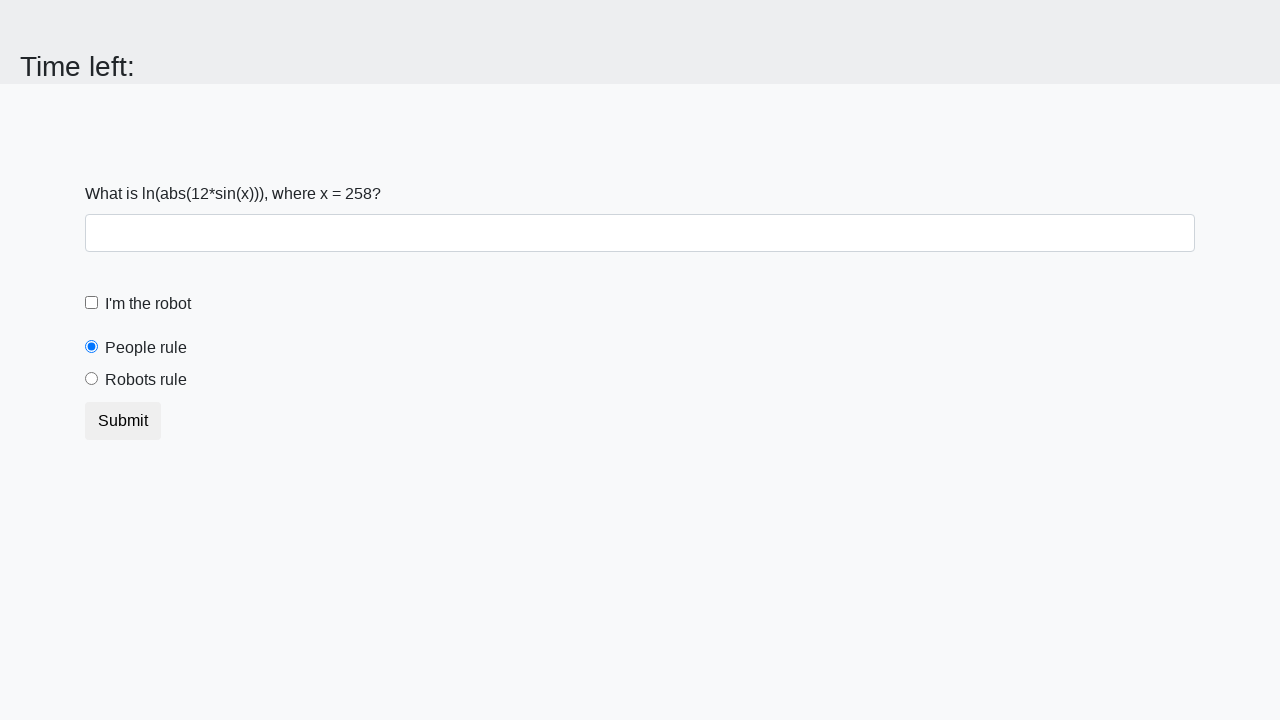

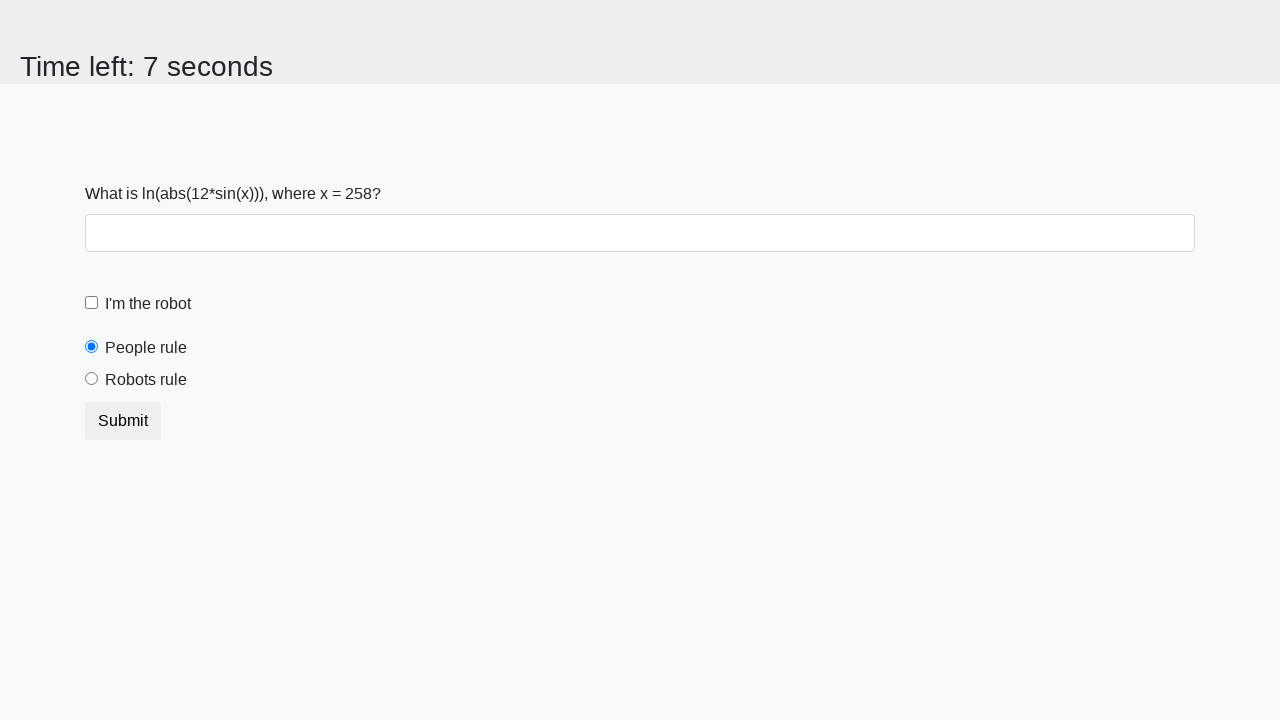